Tests an age submission form by entering a name and age, clicking submit, and verifying the response message is displayed correctly.

Starting URL: https://kristinek.github.io/site/examples/age

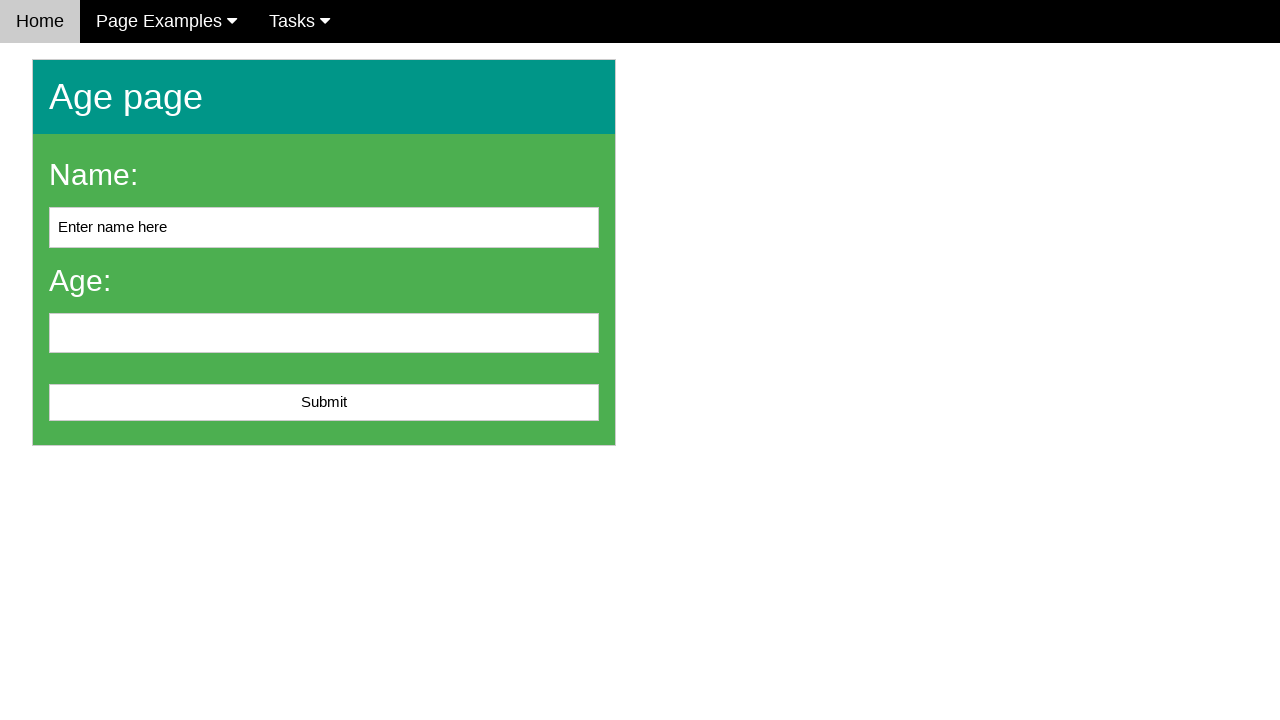

Cleared name field on #name
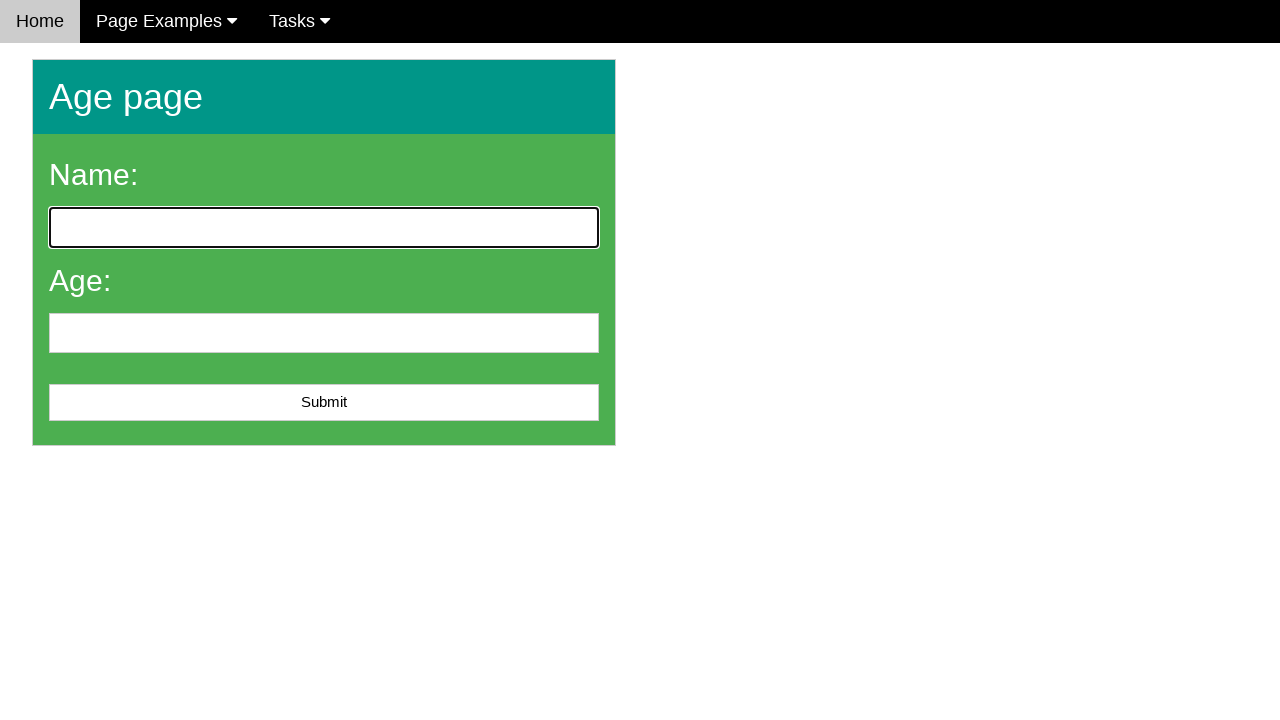

Entered 'John Smith' in name field on #name
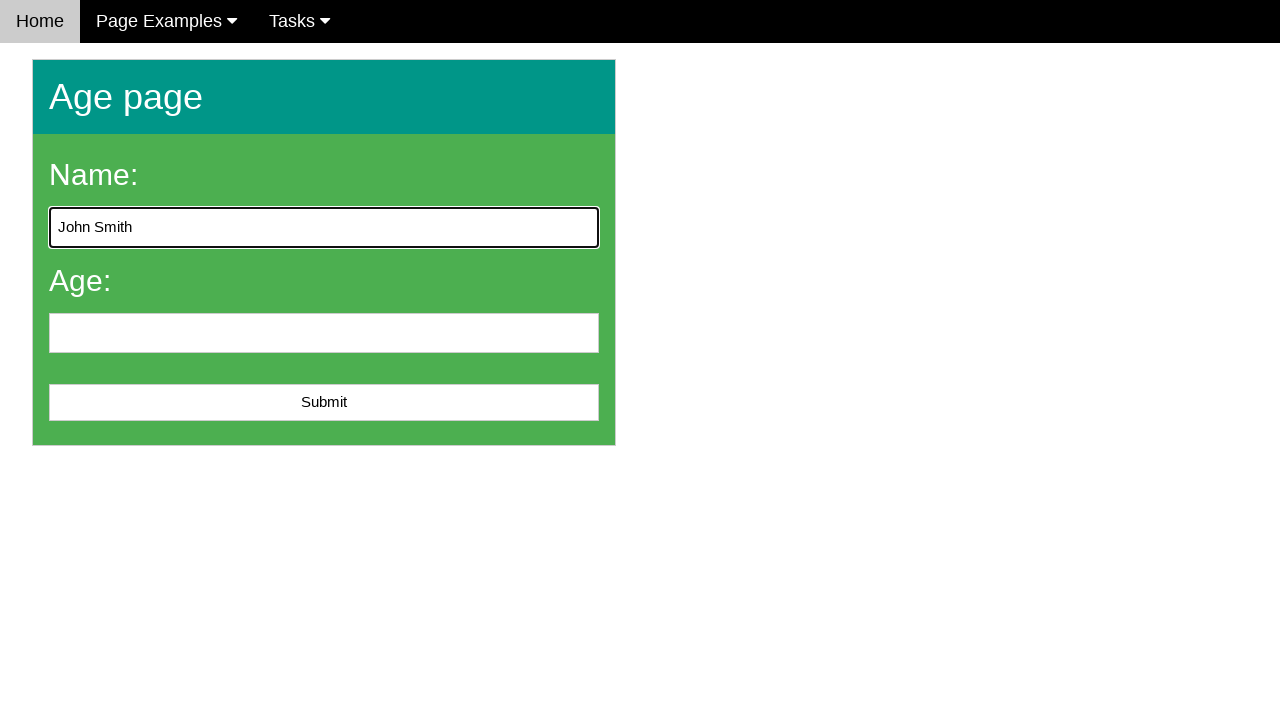

Entered '25' in age field on #age
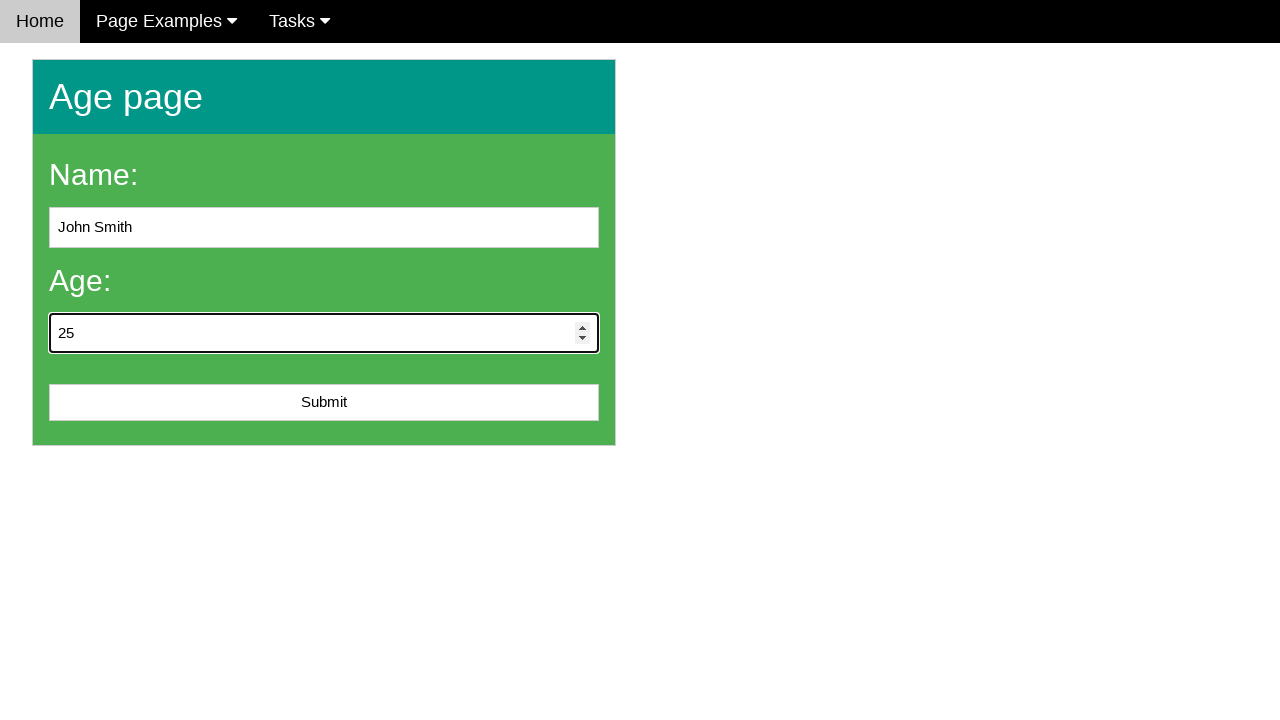

Clicked Submit button to submit age form at (324, 403) on #submit
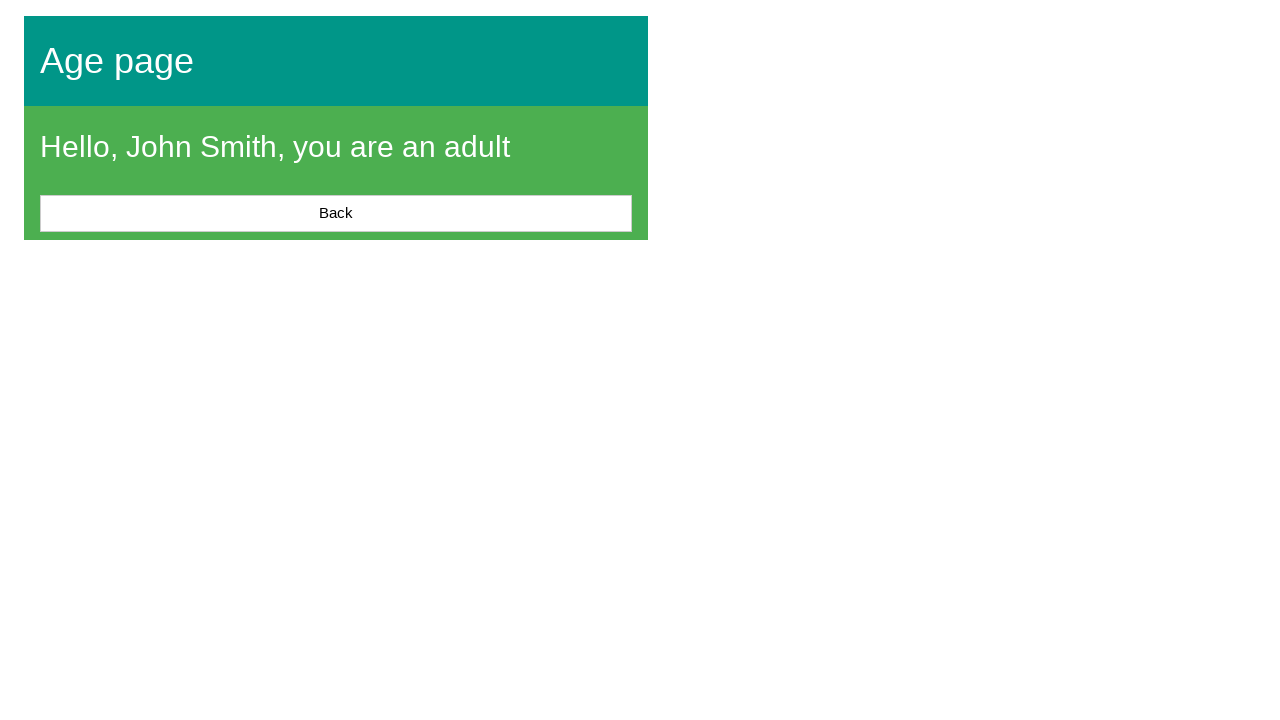

Response message appeared on page
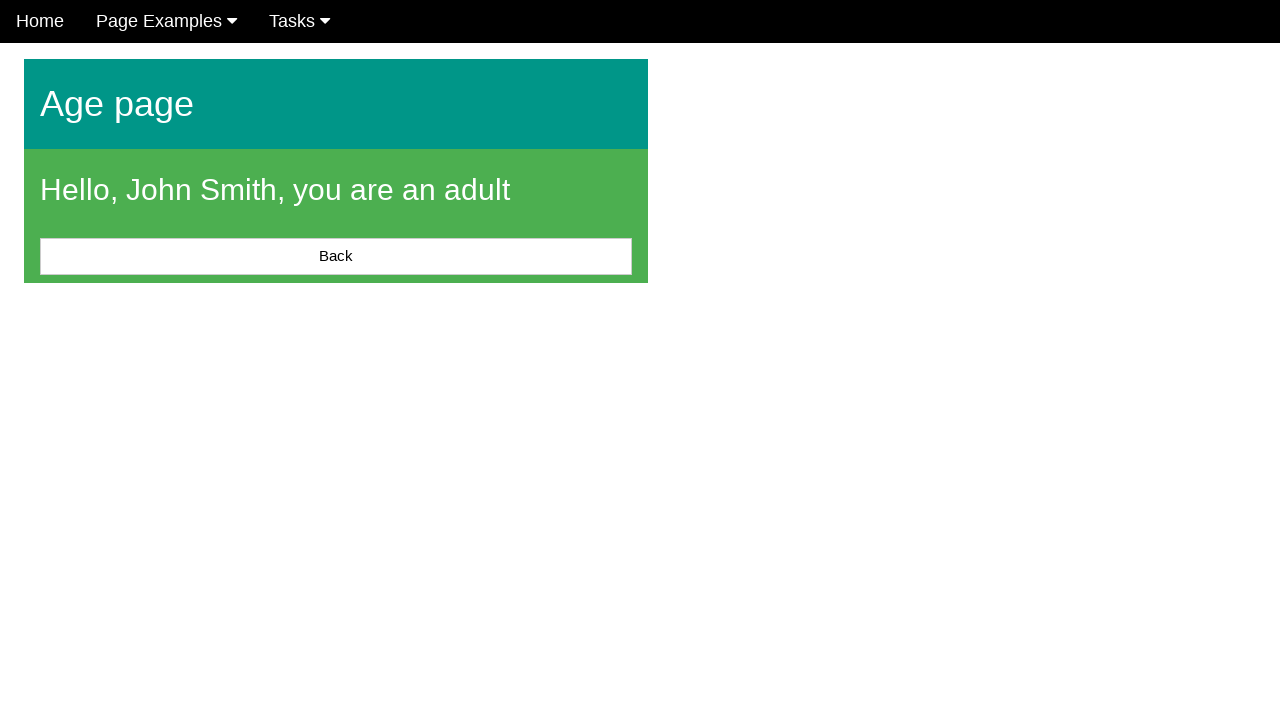

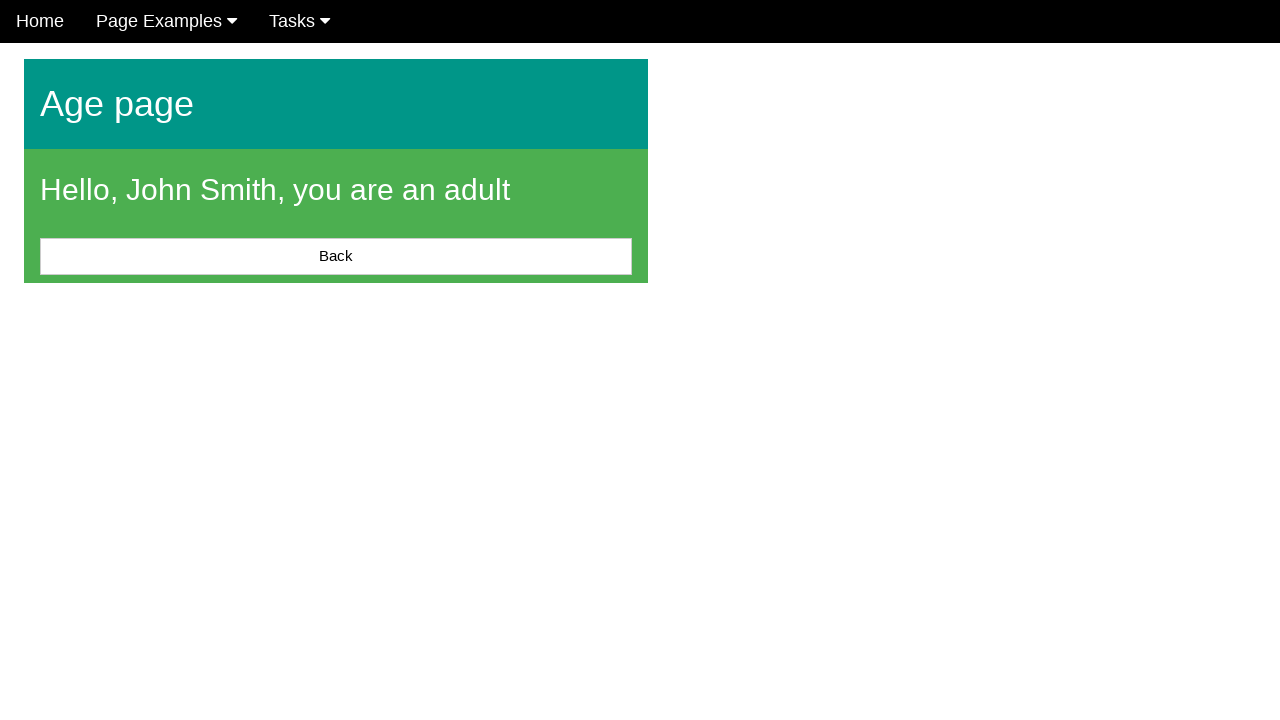